Tests JavaScript prompt dialog by clicking a button, entering text in the prompt, accepting it, and verifying the response message

Starting URL: https://popageorgianvictor.github.io/PUBLISHED-WEBPAGES/alert_confirm_prompt

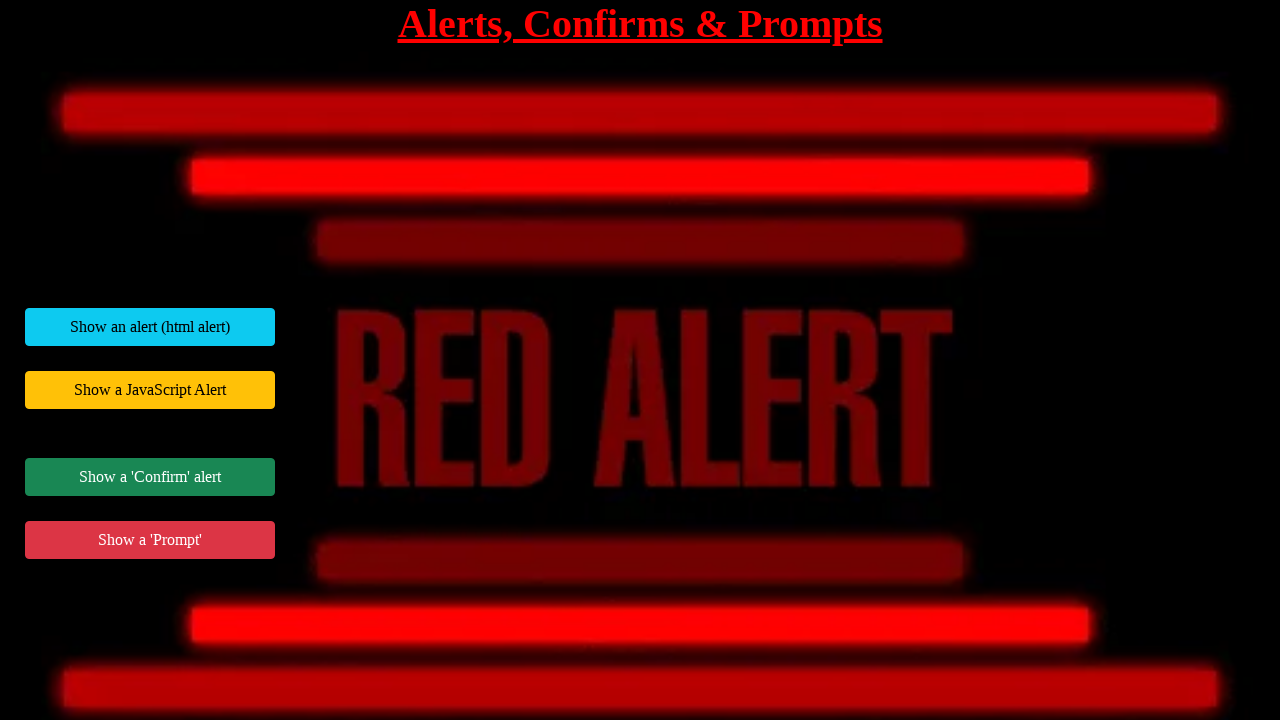

Set up dialog handler to accept prompt with text 'test'
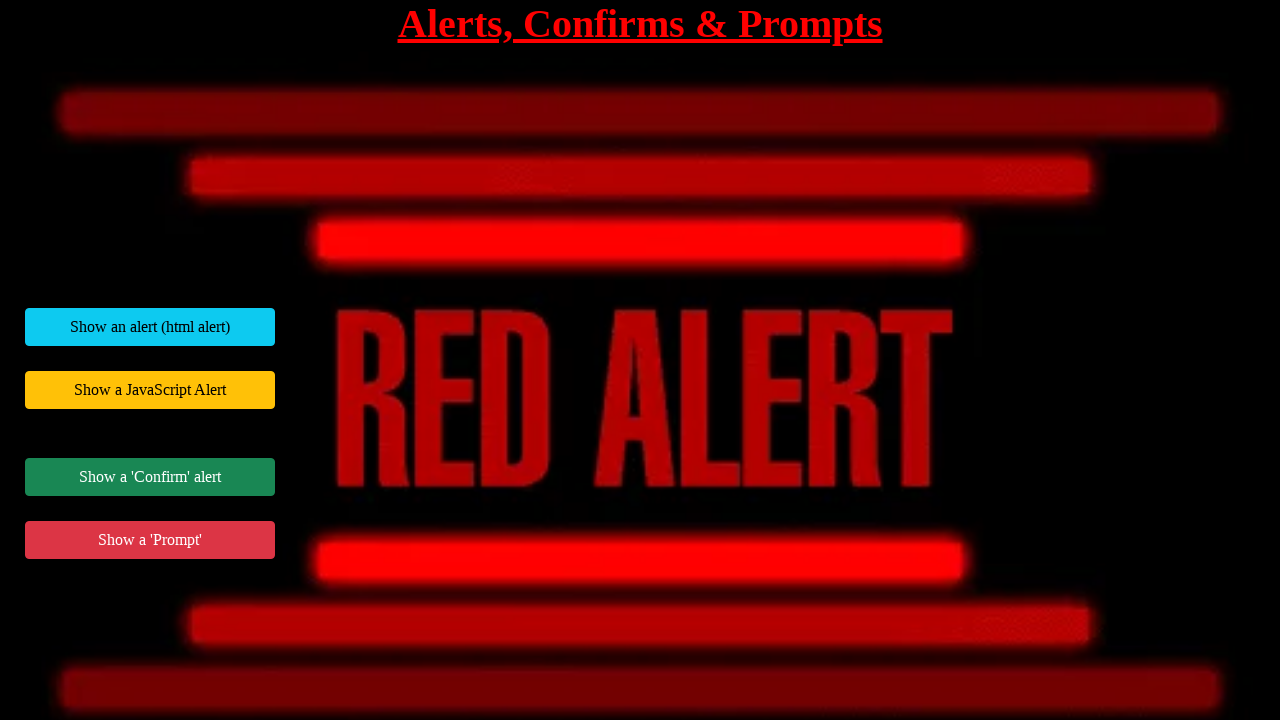

Clicked button to trigger JavaScript prompt dialog at (150, 540) on div#jsPromptExample button
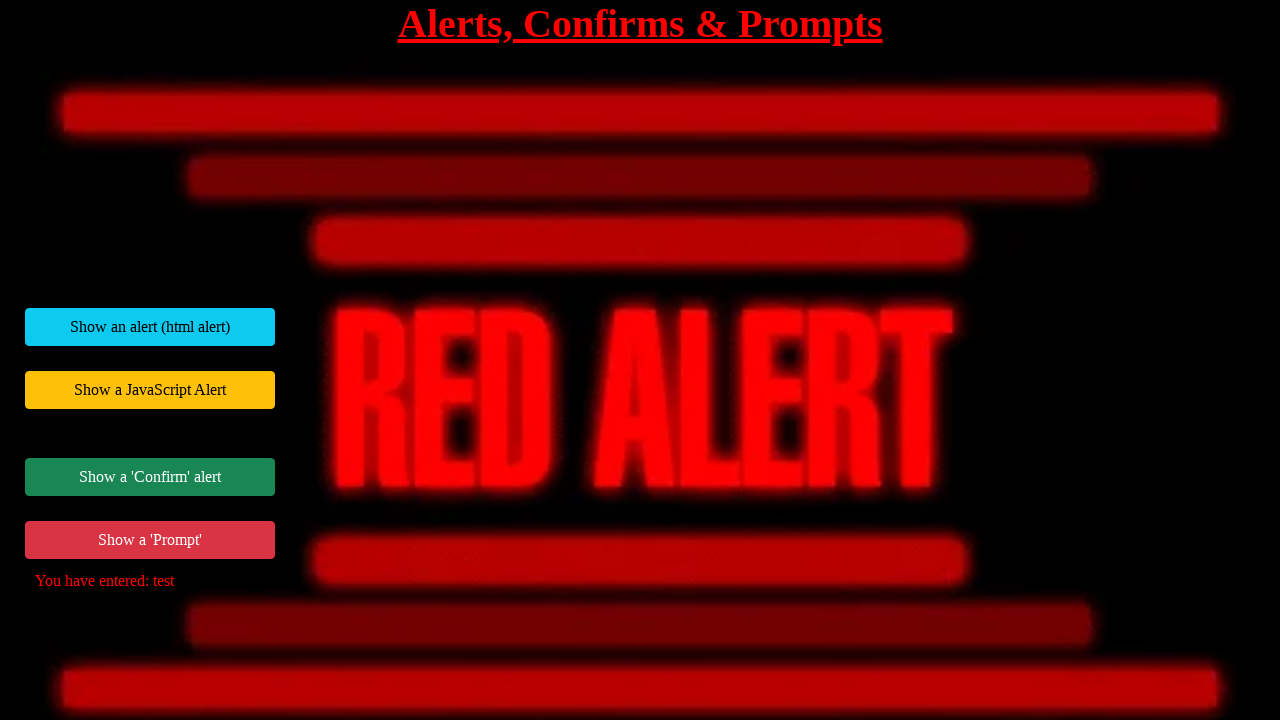

Waited for response message element to appear
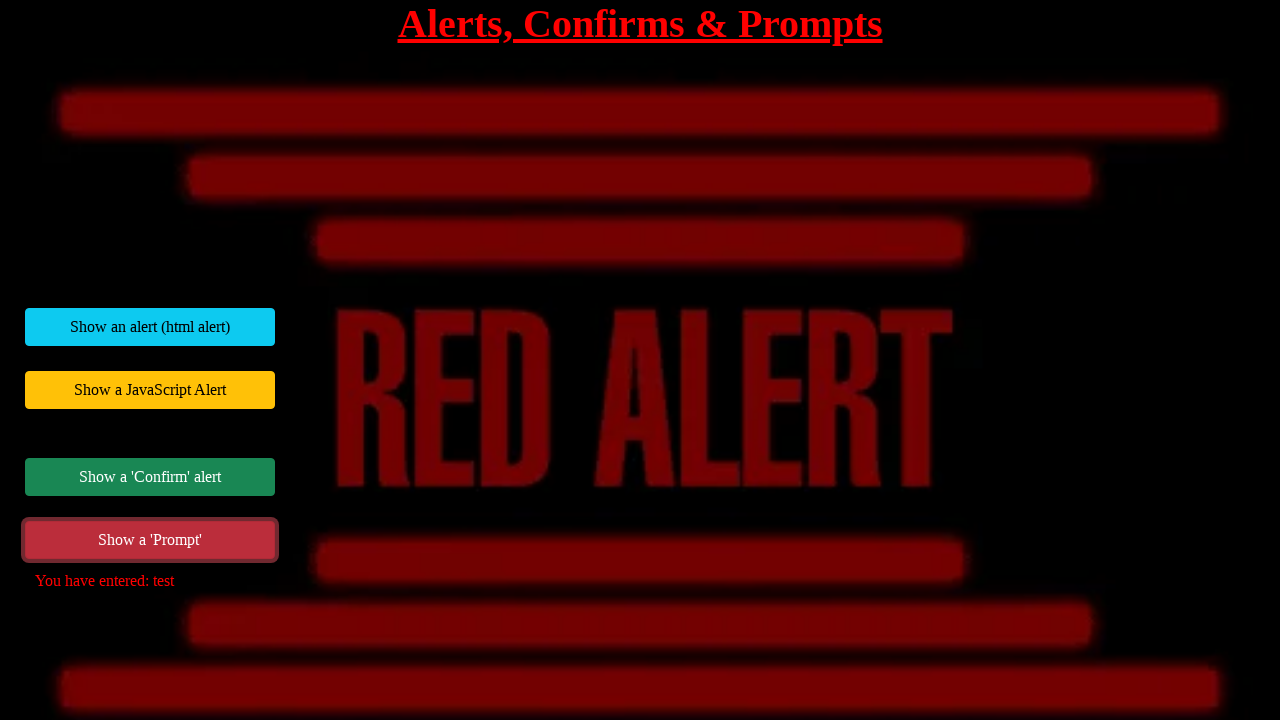

Retrieved response message text content
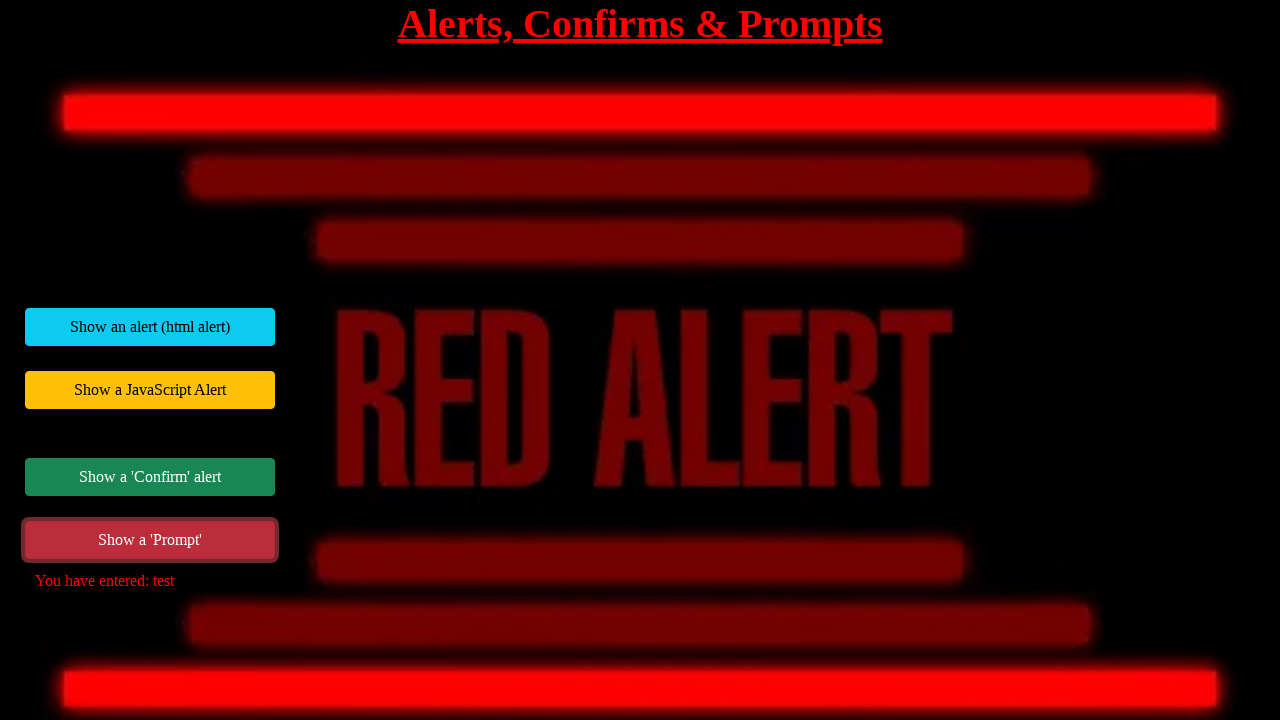

Verified response message matches expected text: 'You have entered: test'
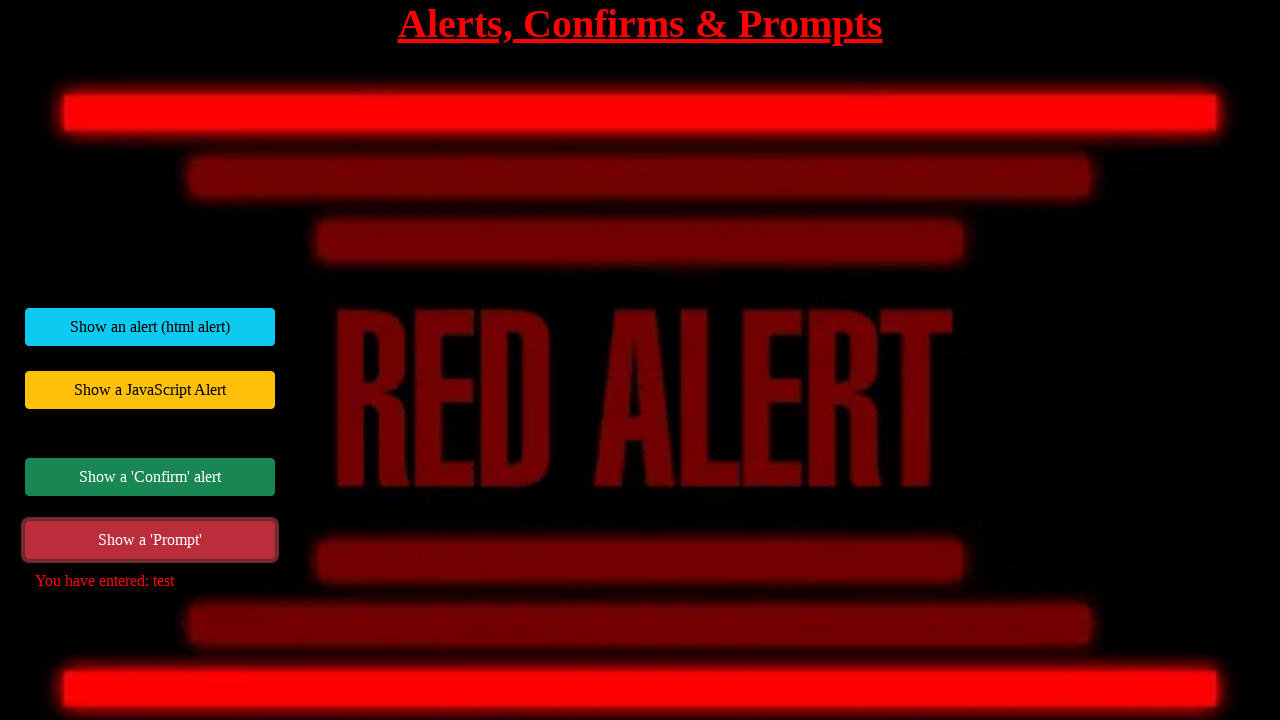

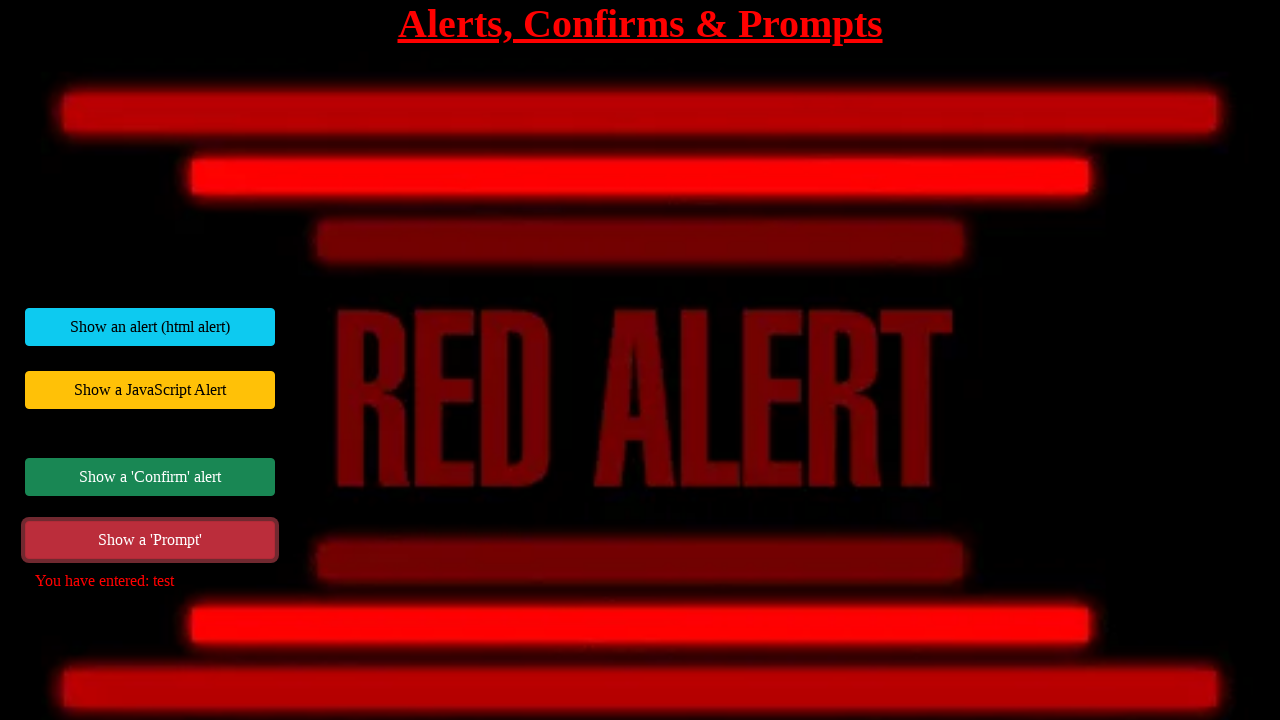